Tests selecting a radio button (No option) and verifies it becomes checked

Starting URL: https://thefreerangetester.github.io/sandbox-automation-testing/

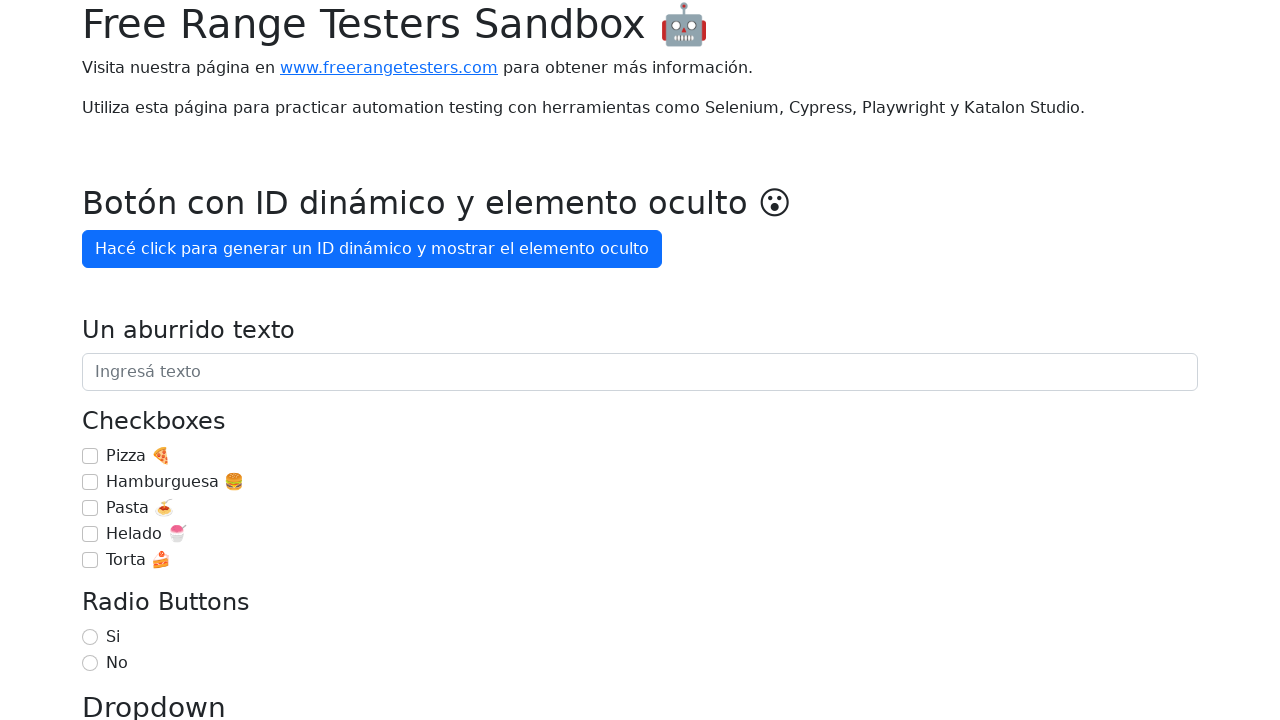

Selected the 'No' radio button at (90, 663) on internal:role=radio[name="No"i]
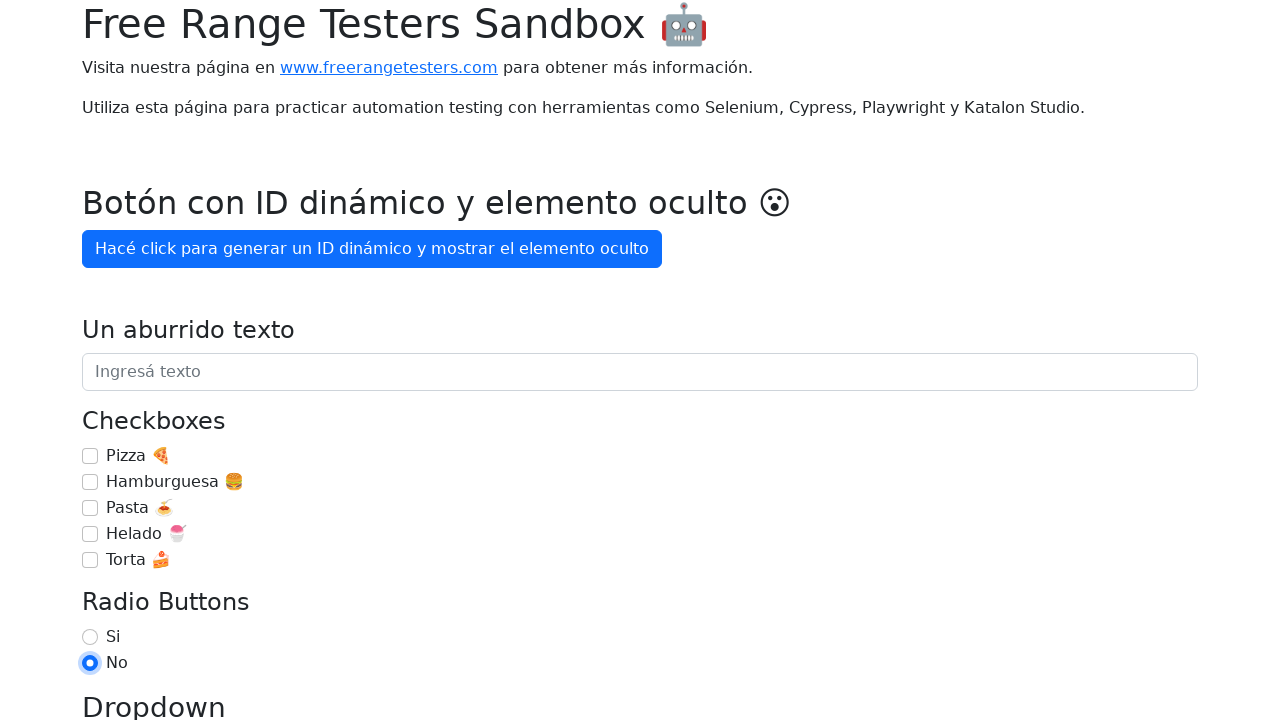

Verified that the 'No' radio button is checked
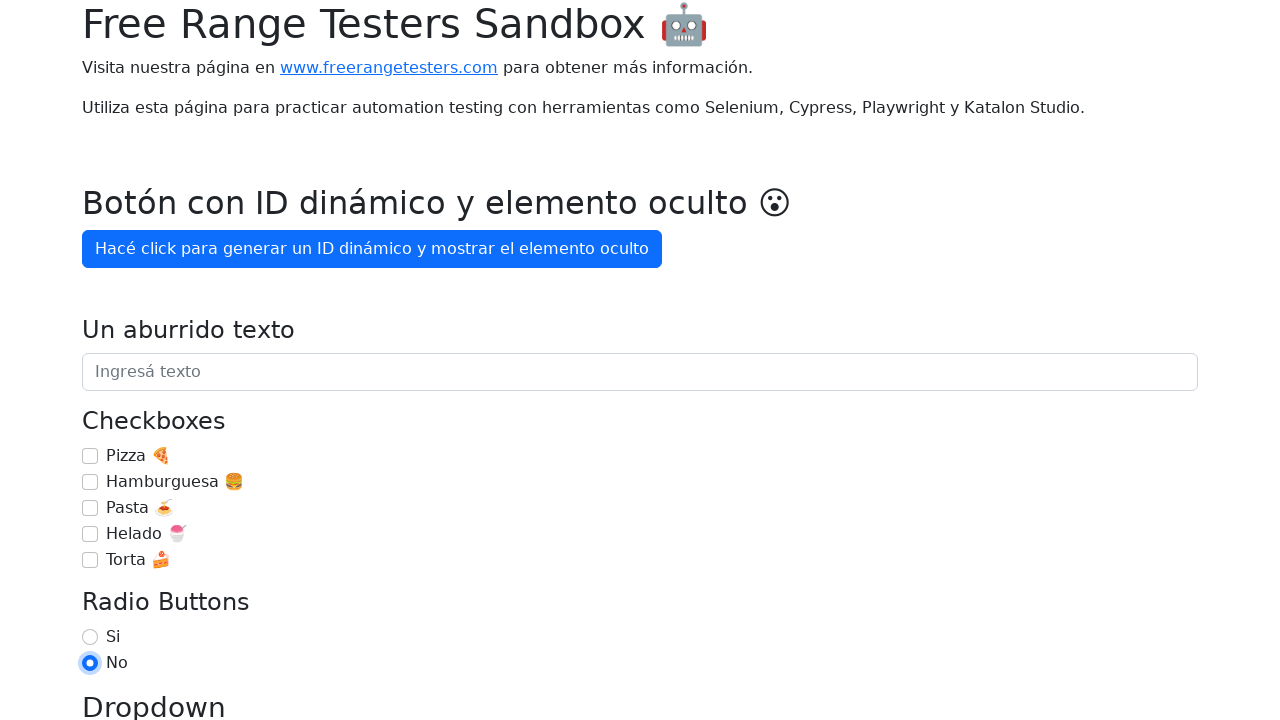

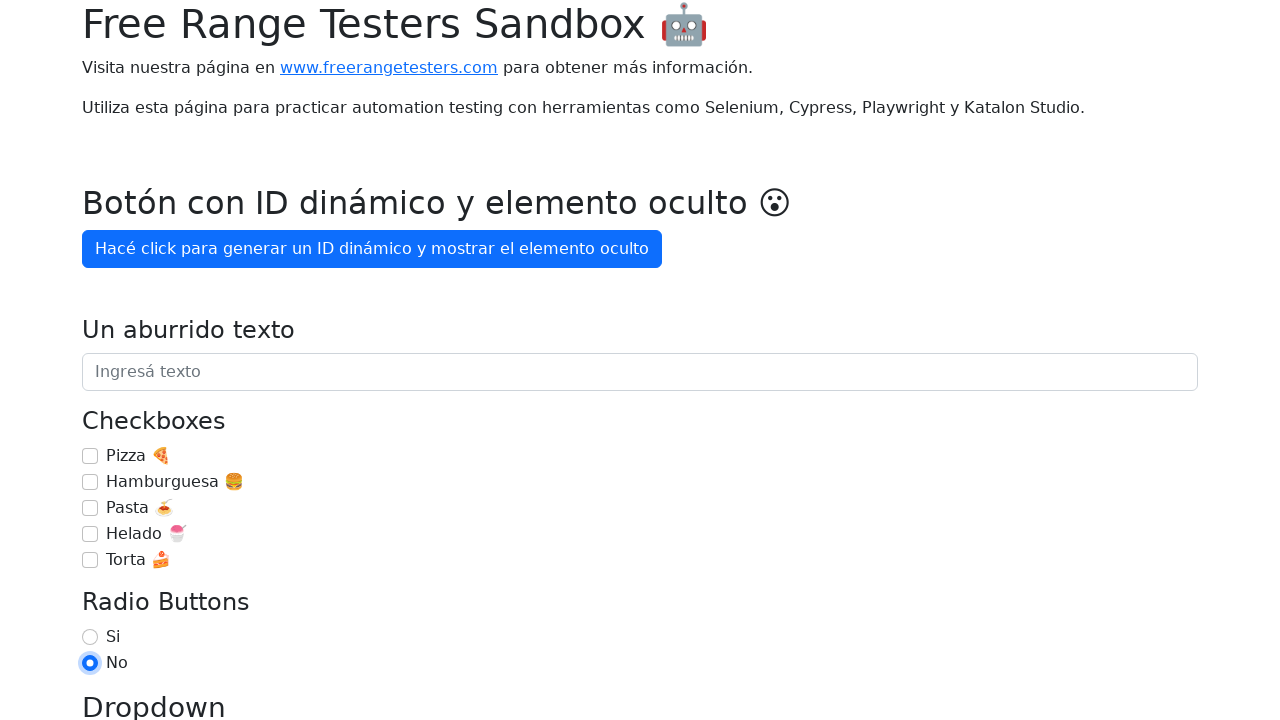